Tests an XML transformation tool by searching for an XML type with a single character, selecting a profile option, and verifying the Transform button is present

Starting URL: https://mohan-chinnappan-n5.github.io/xml/sfl-xslt.html

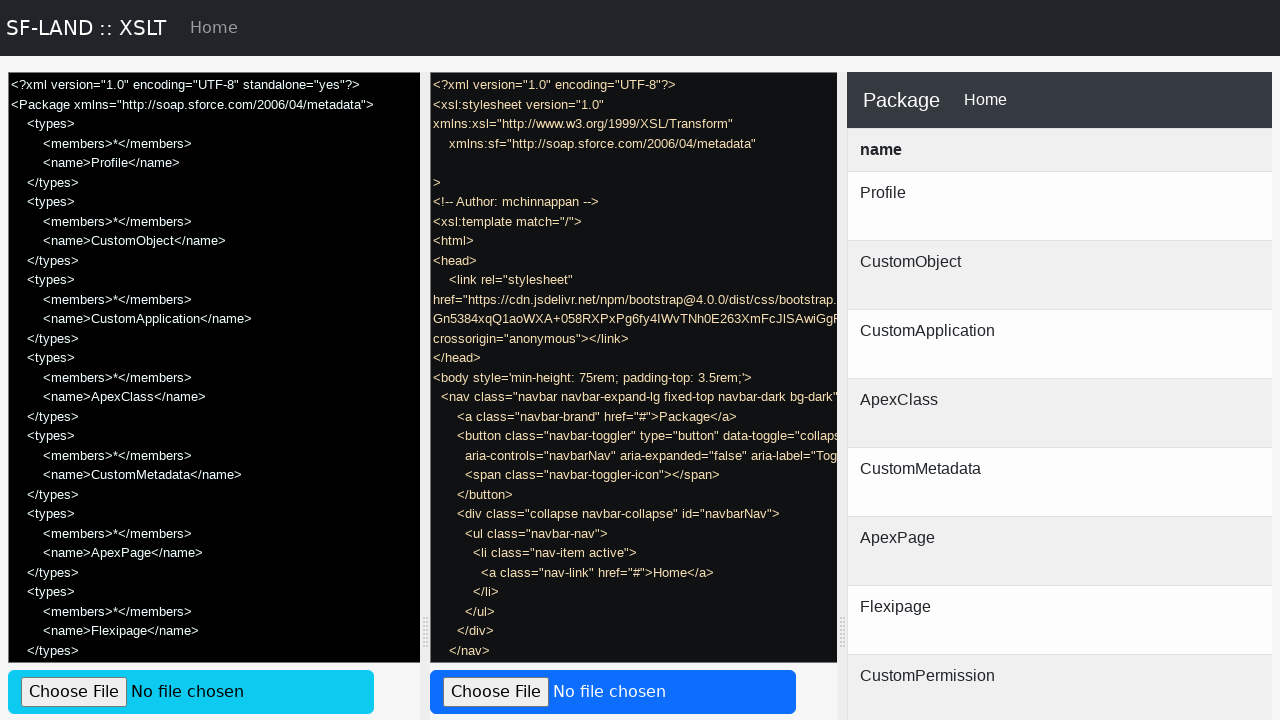

Clicked on the search placeholder for XML Type at (630, 360) on internal:attr=[placeholder="Search for XML Type..."i]
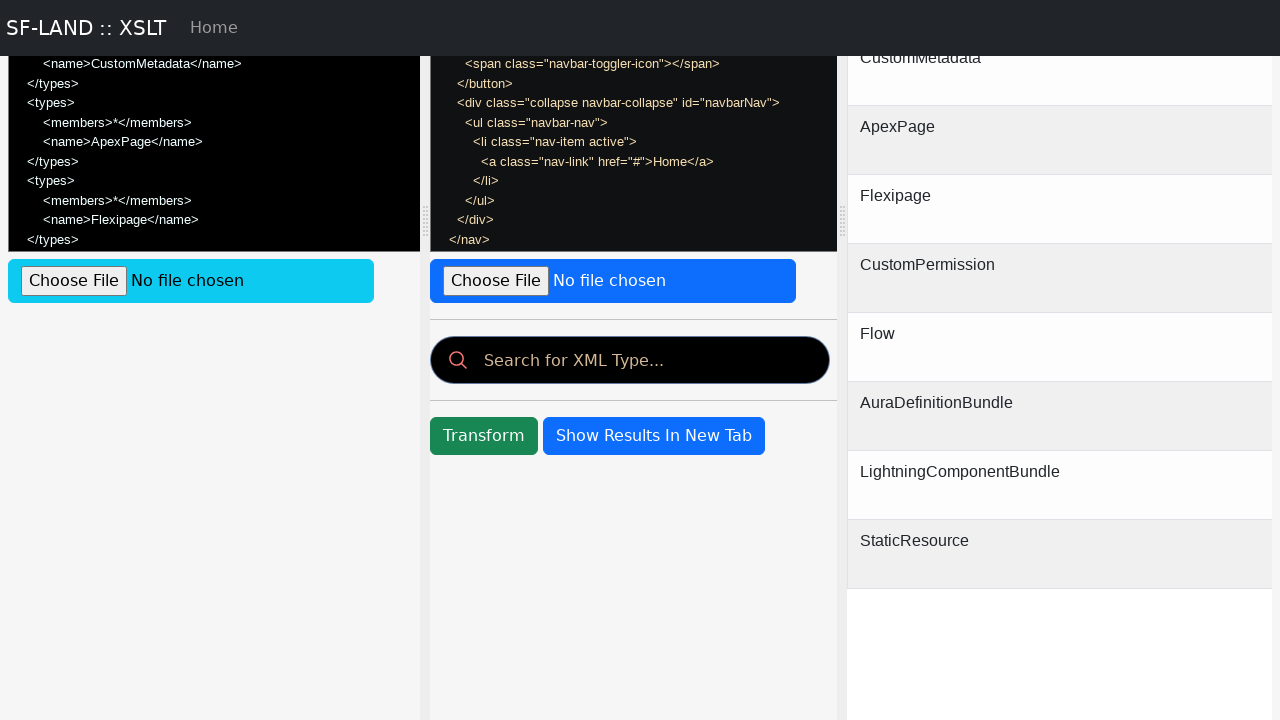

Filled search field with single character 'p' on internal:attr=[placeholder="Search for XML Type..."i]
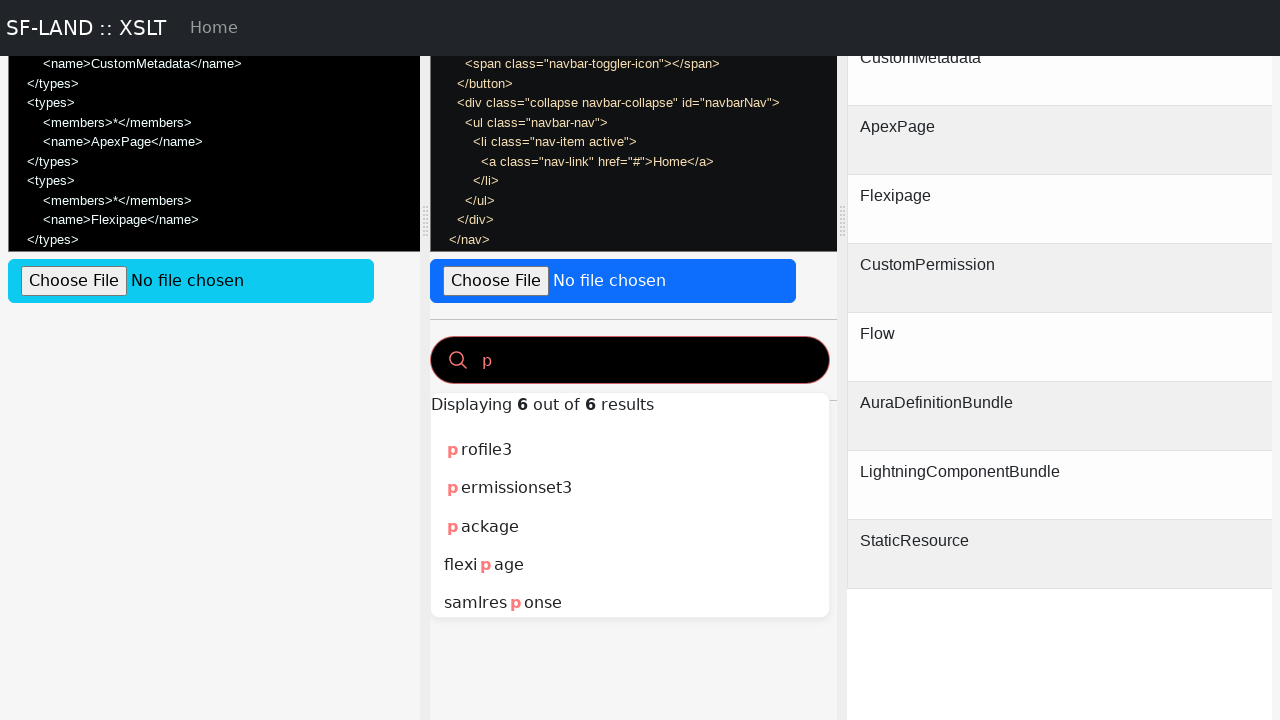

Selected profile3 option from dropdown at (630, 450) on internal:role=option[name="profile3"i]
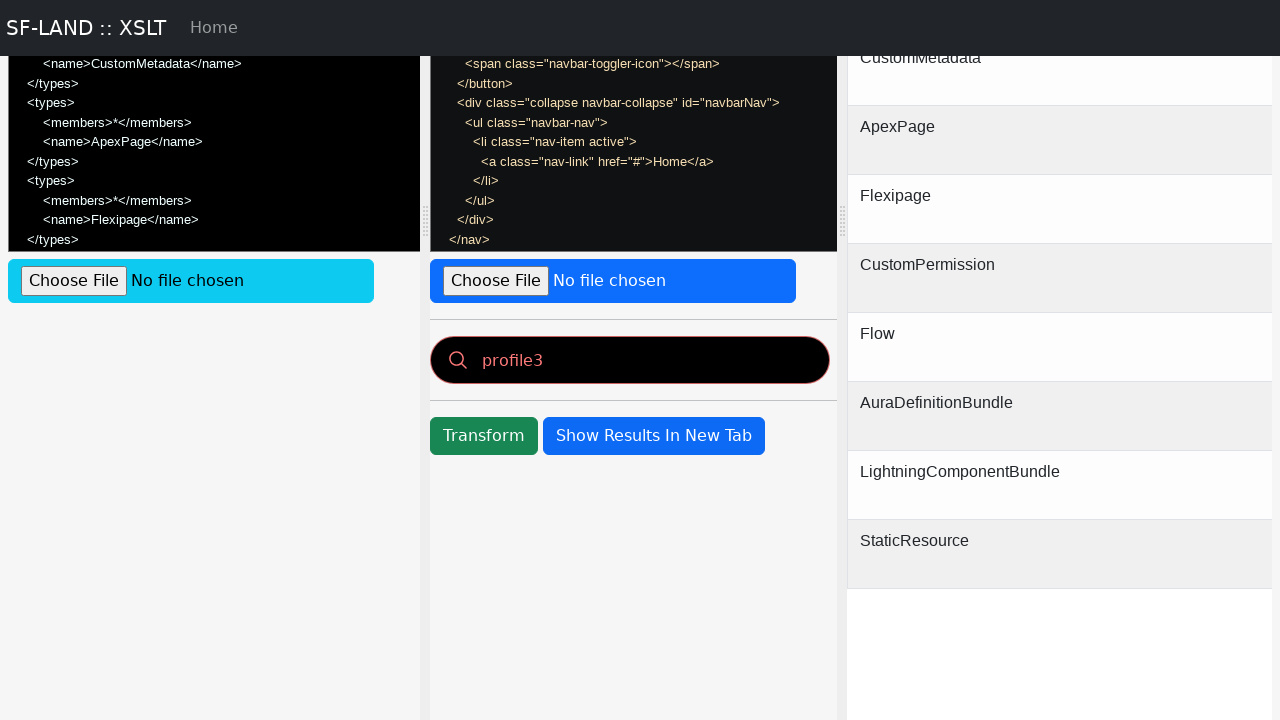

Verified Transform button is present with correct text
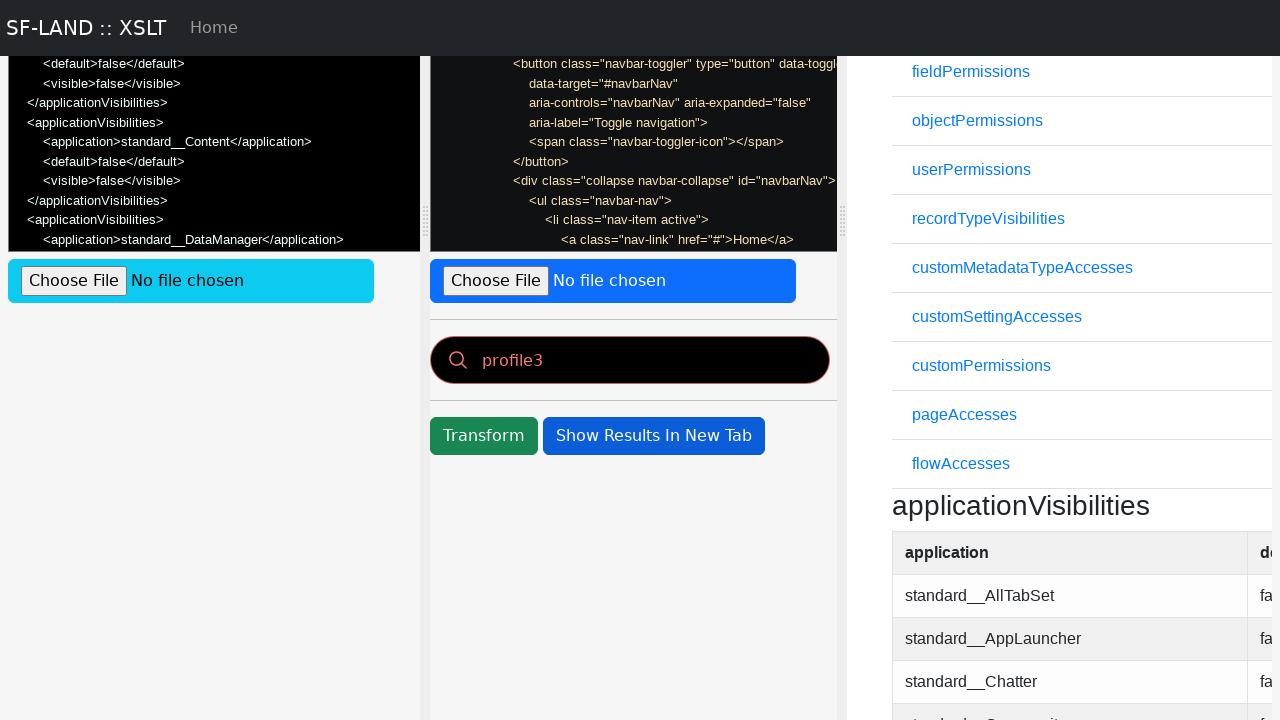

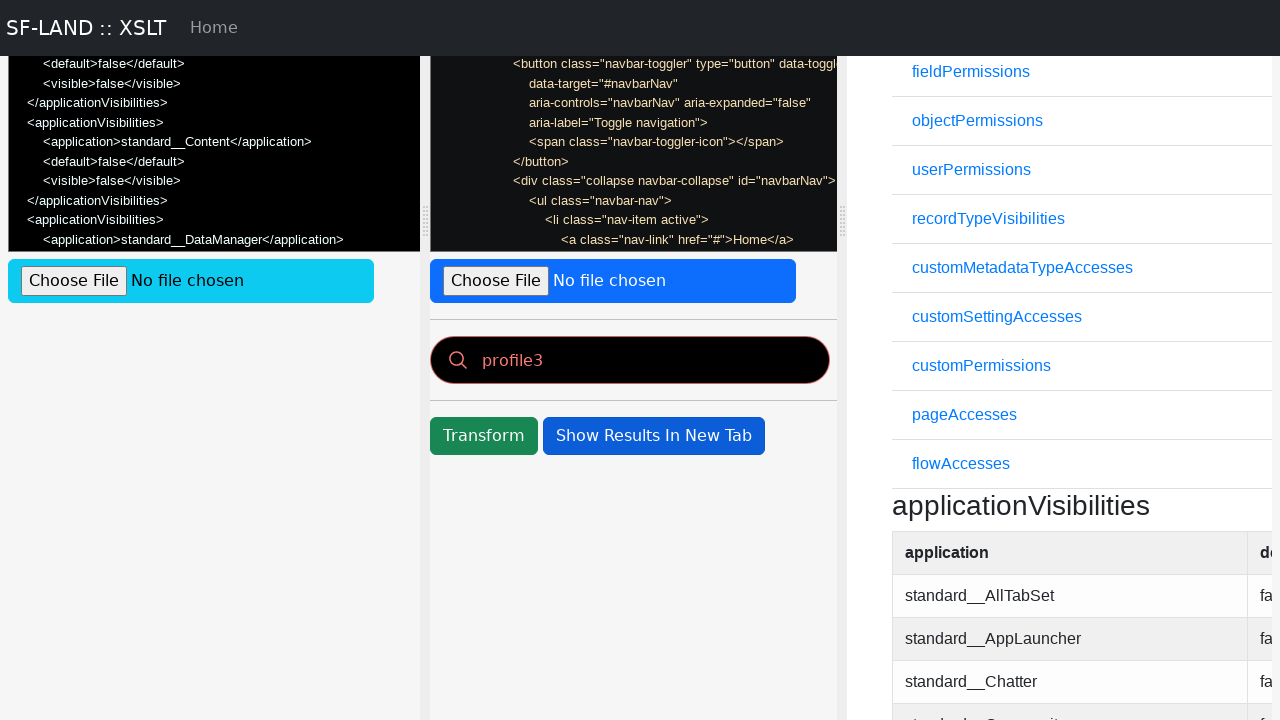